Tests marking all items as completed using the toggle-all checkbox

Starting URL: https://demo.playwright.dev/todomvc

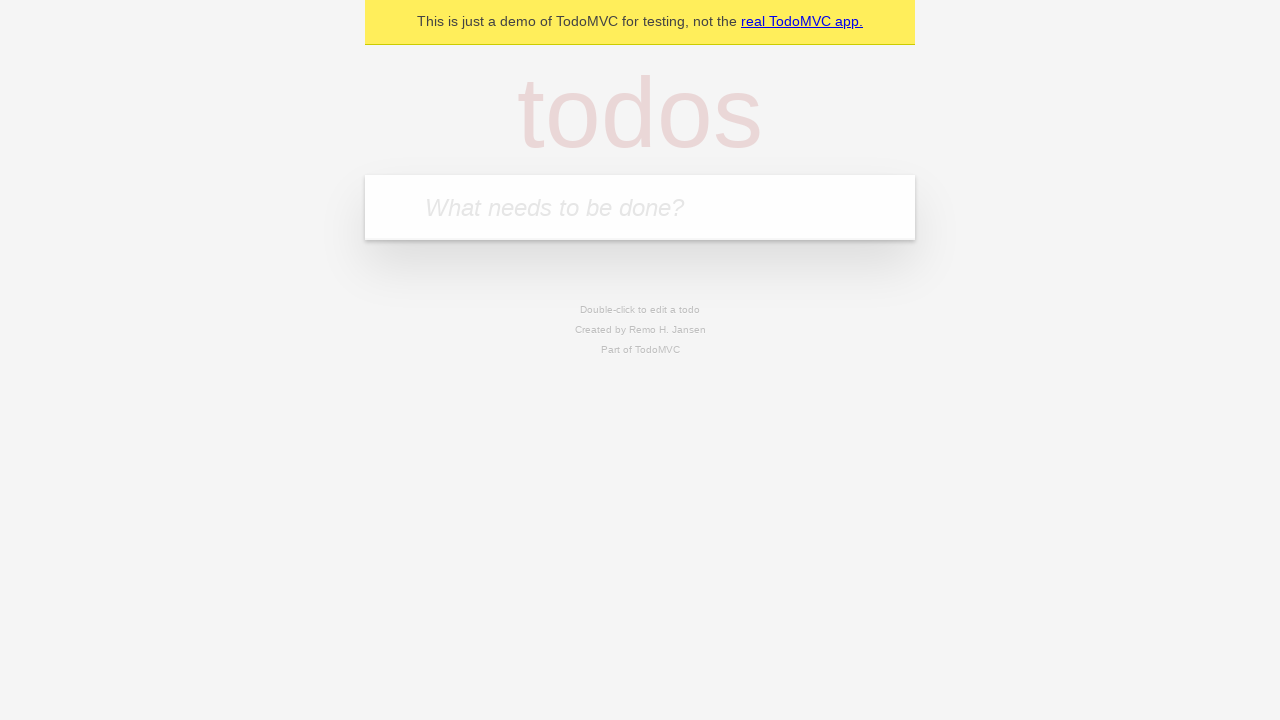

Filled new todo field with 'buy some cheese' on .new-todo
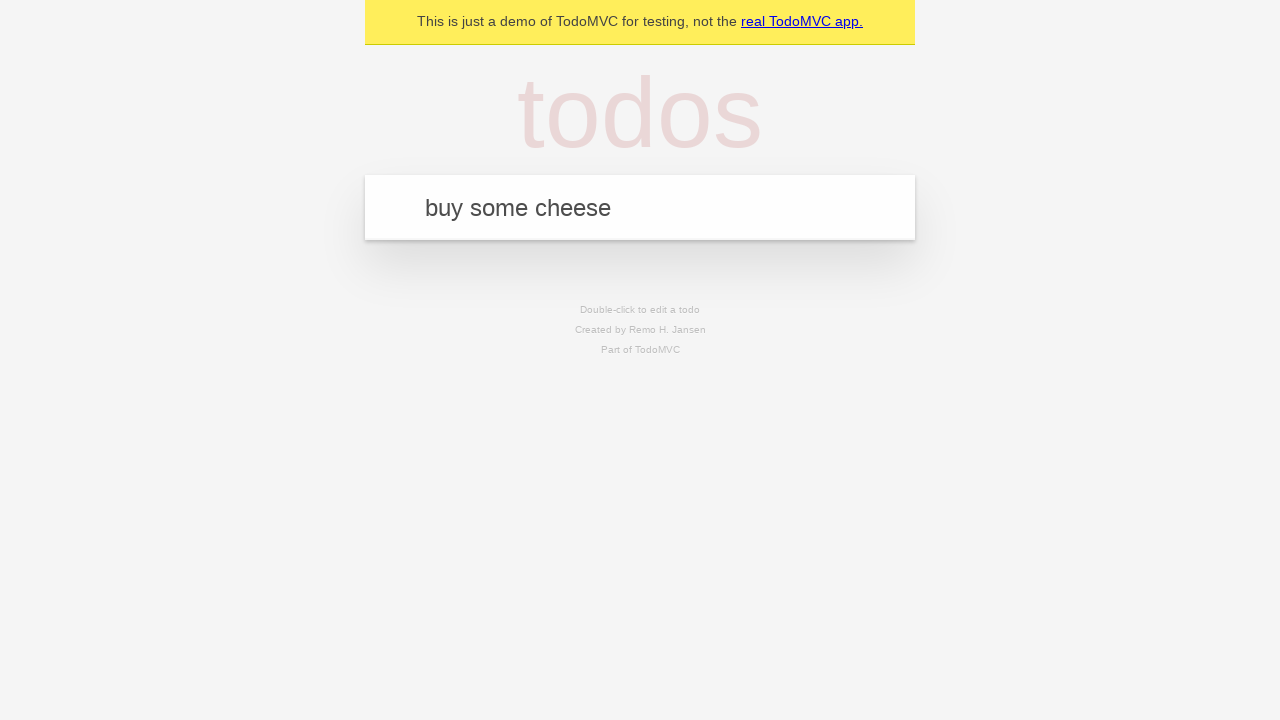

Pressed Enter to add 'buy some cheese' todo on .new-todo
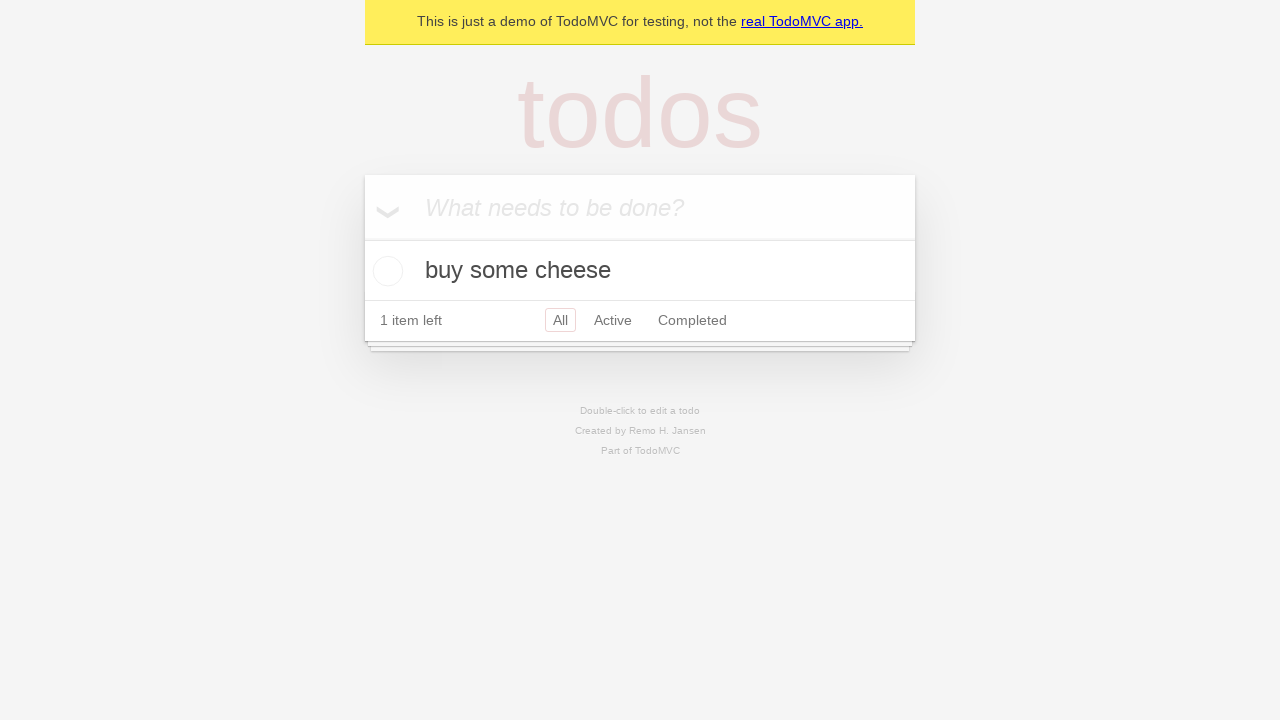

Filled new todo field with 'feed the cat' on .new-todo
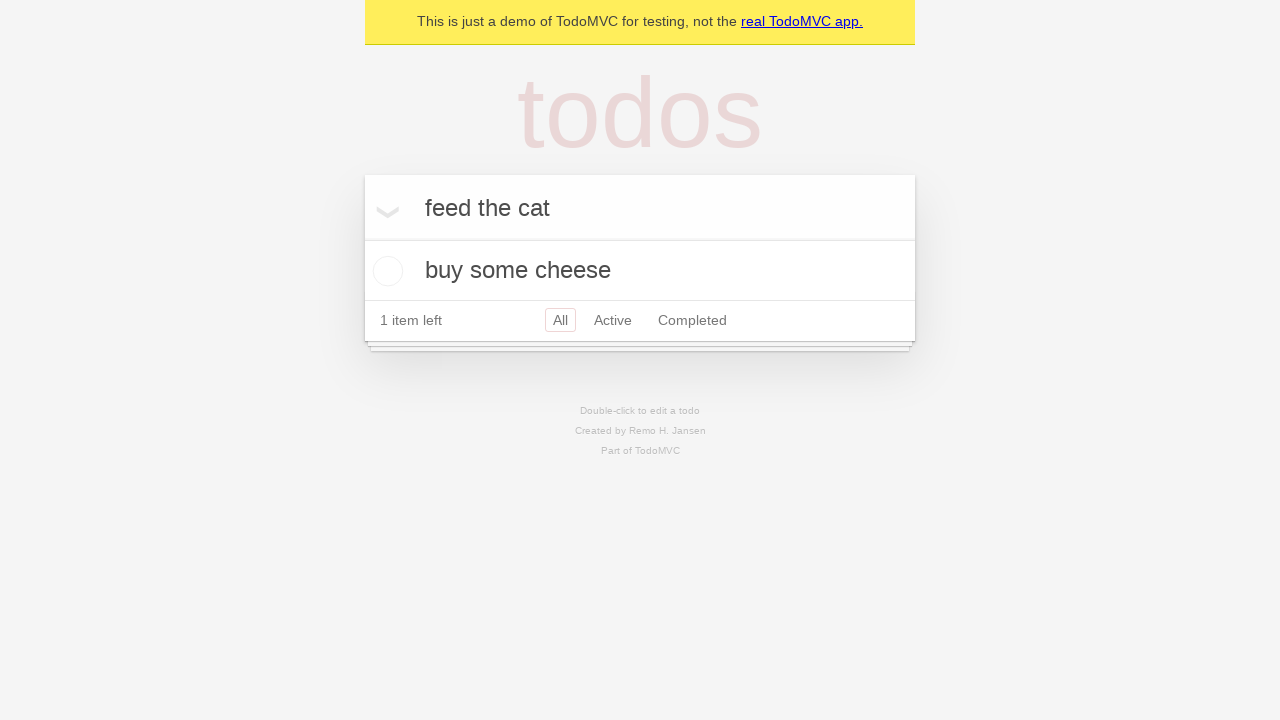

Pressed Enter to add 'feed the cat' todo on .new-todo
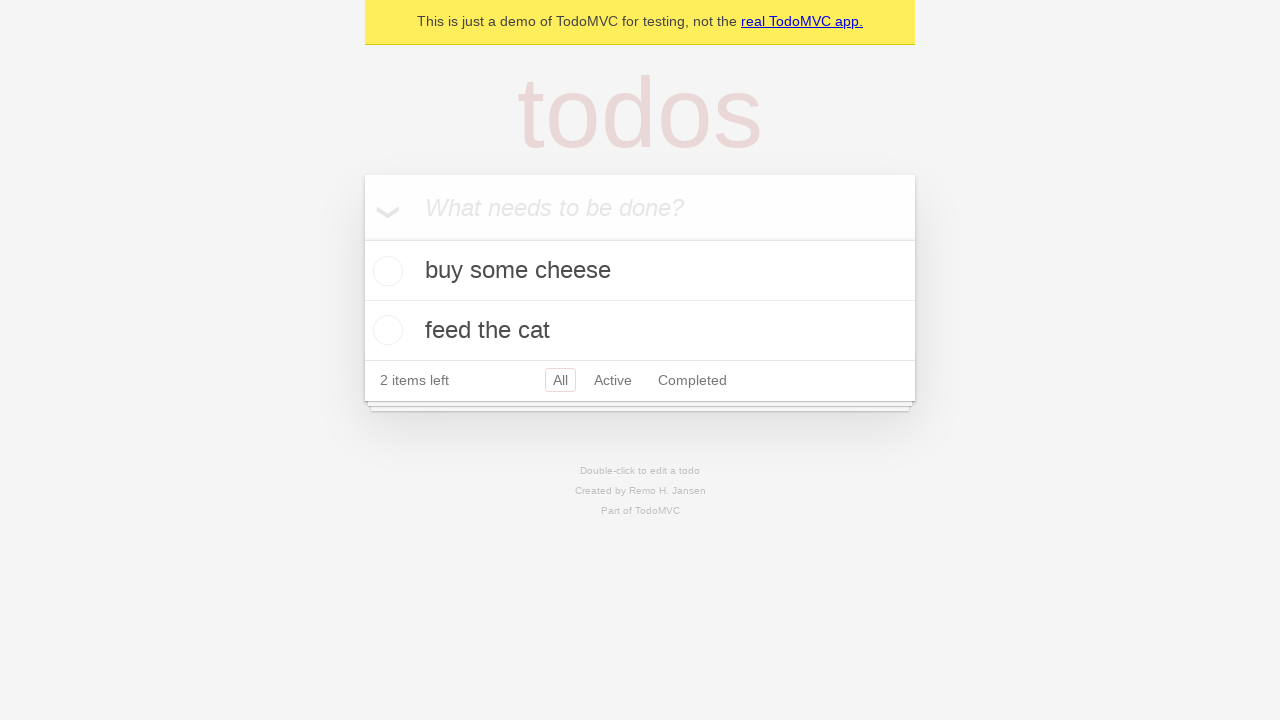

Filled new todo field with 'book a doctors appointment' on .new-todo
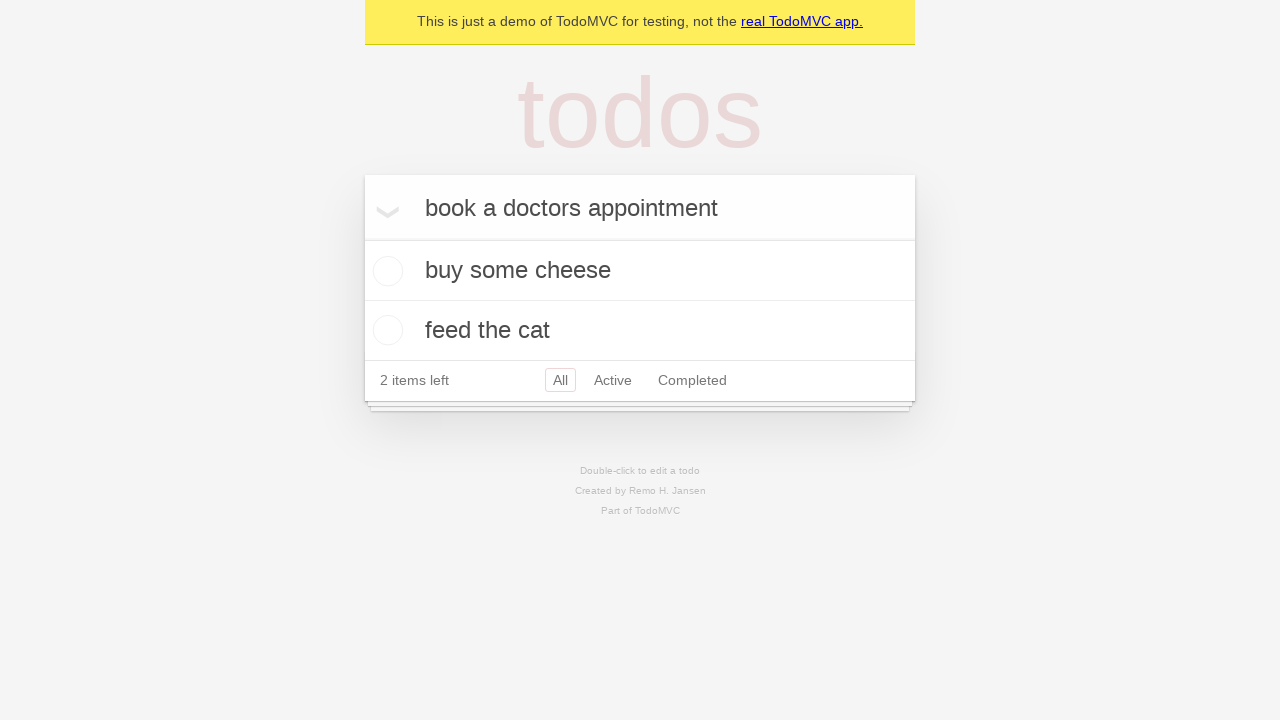

Pressed Enter to add 'book a doctors appointment' todo on .new-todo
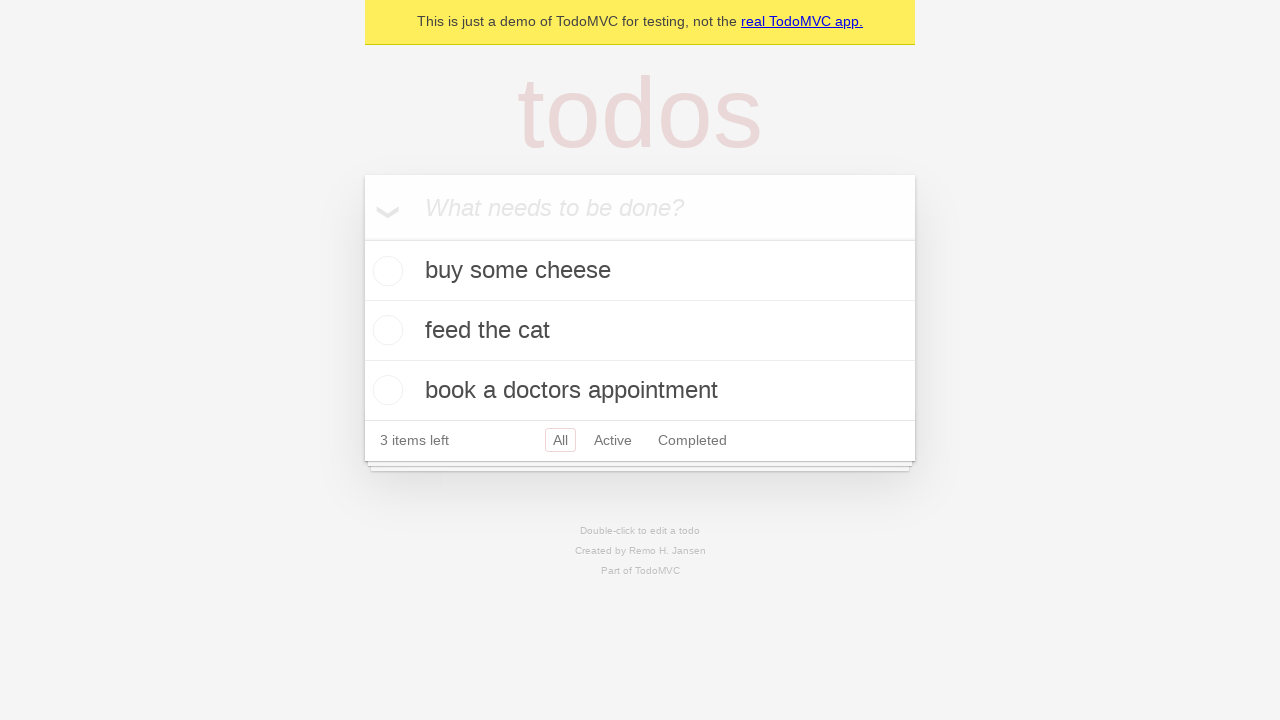

All three todos are now visible in the list
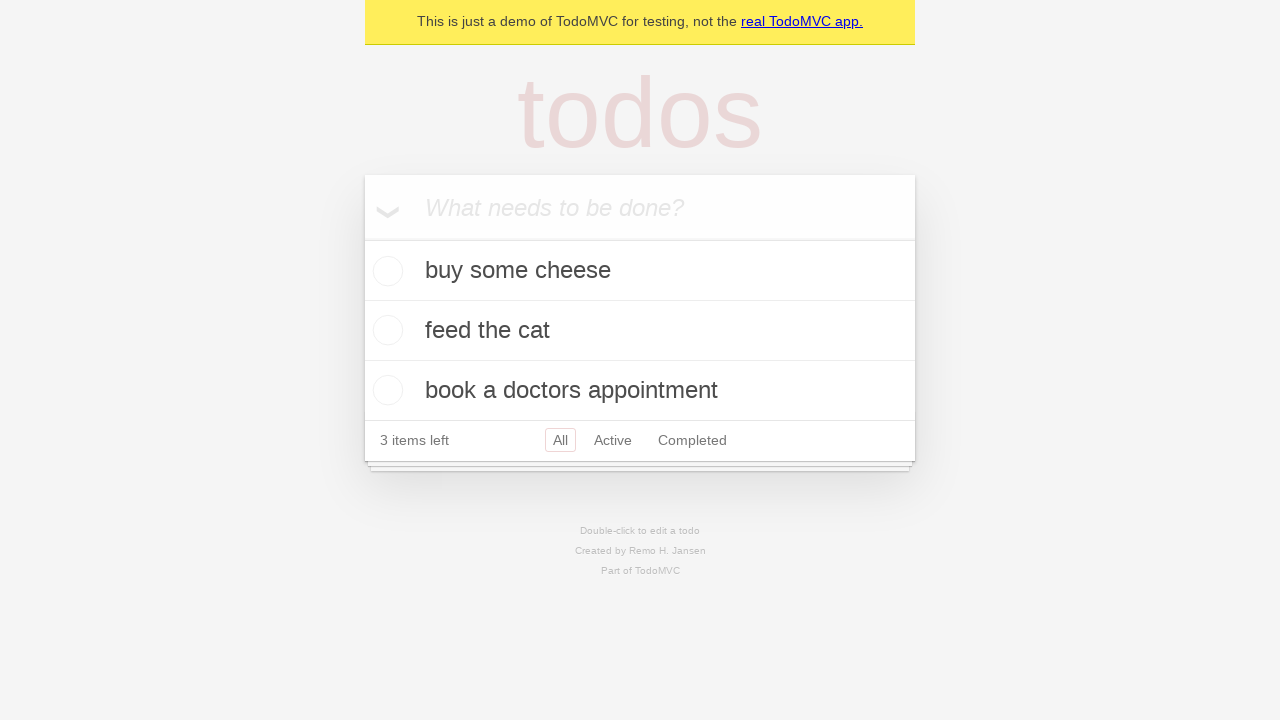

Clicked toggle-all checkbox to mark all todos as completed at (362, 238) on .toggle-all
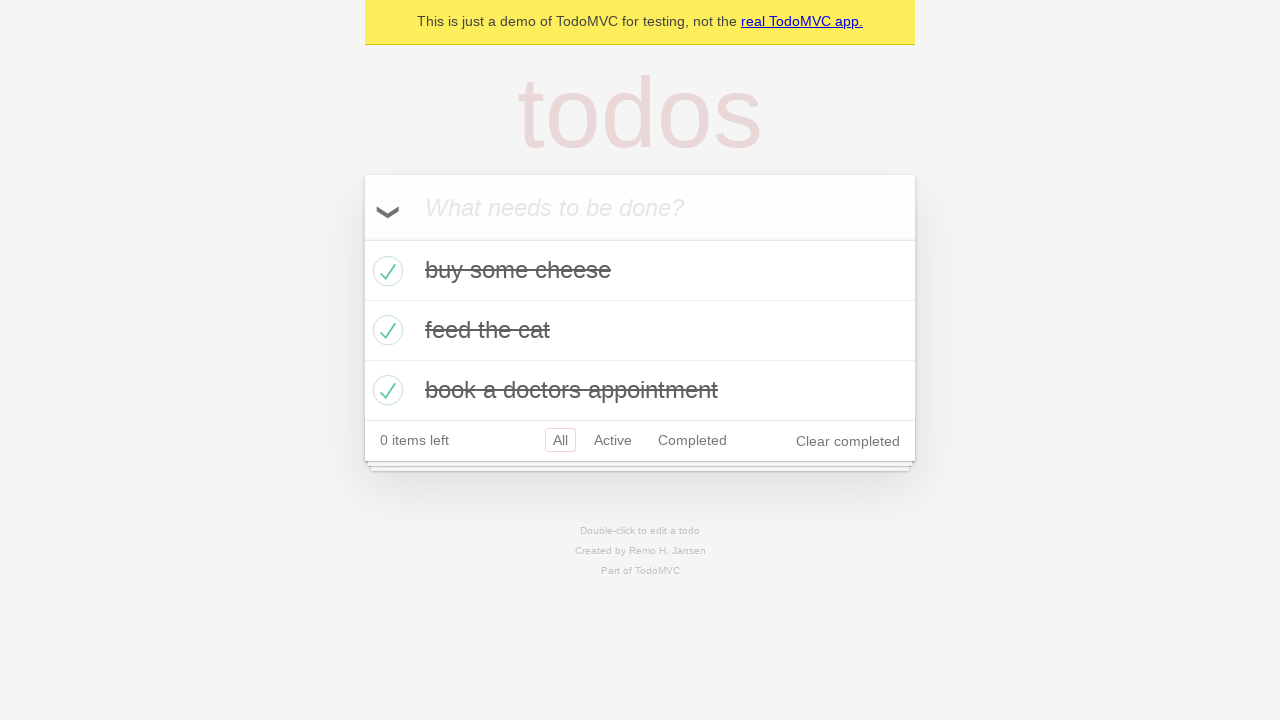

All three todos are now marked as completed
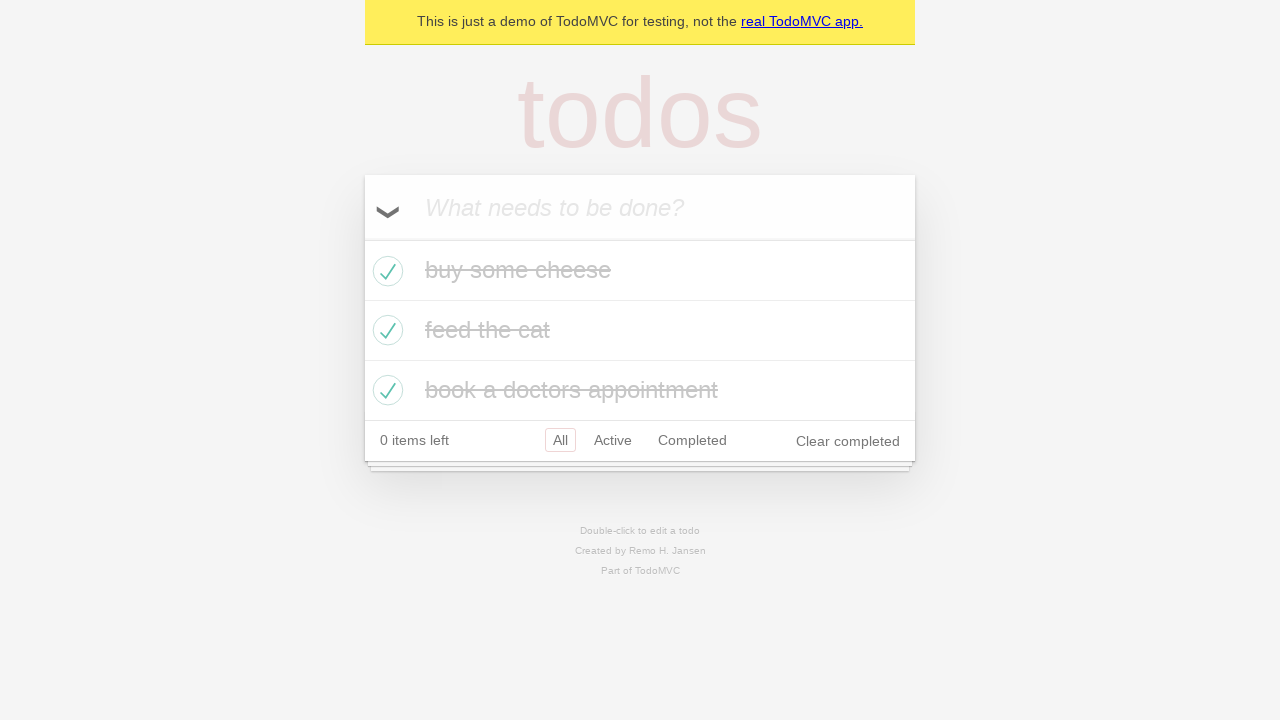

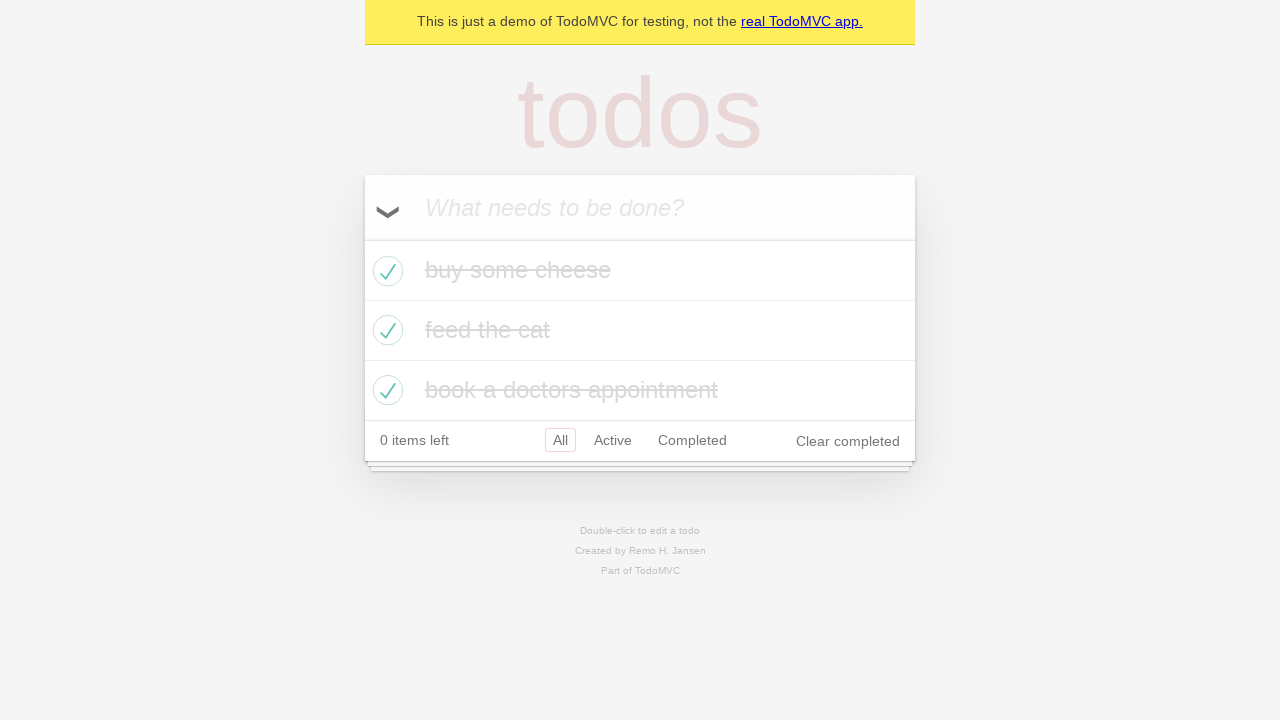